Tests the complete purchase flow on demoblaze.com by selecting a product, adding it to cart, filling out checkout information, and verifying the purchase confirmation message.

Starting URL: https://www.demoblaze.com

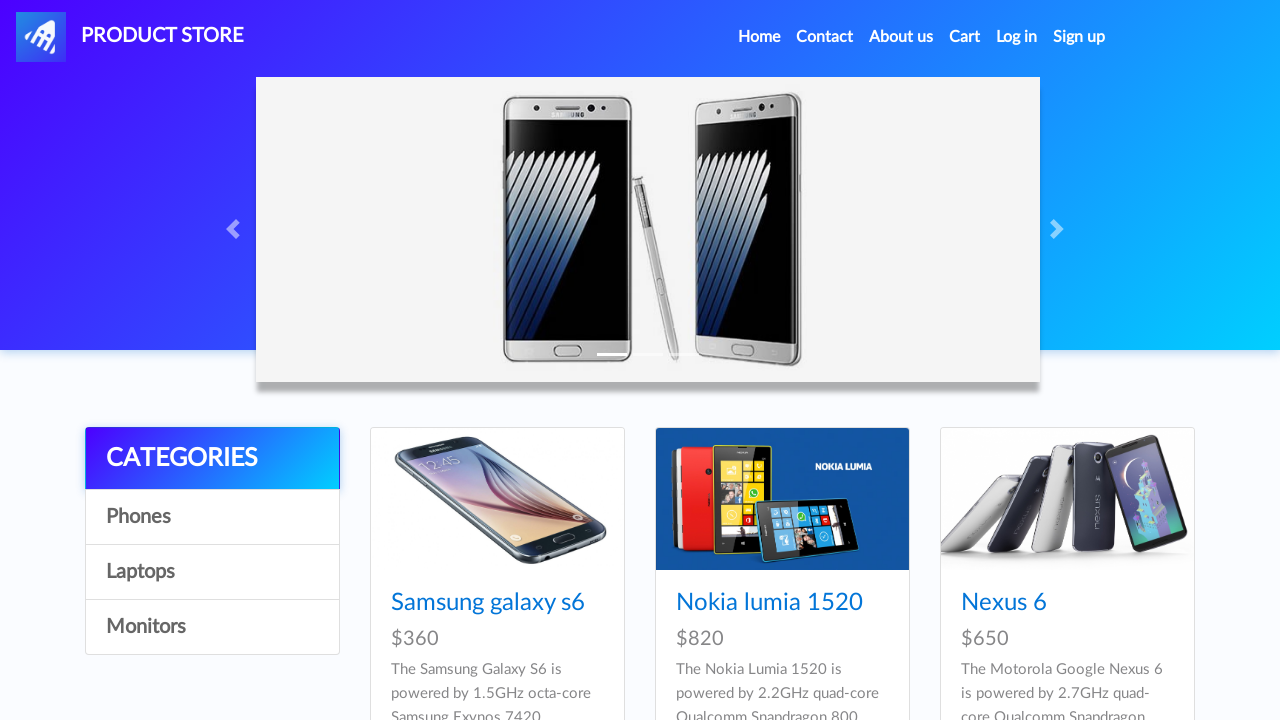

Waited for product cards to load on demoblaze.com
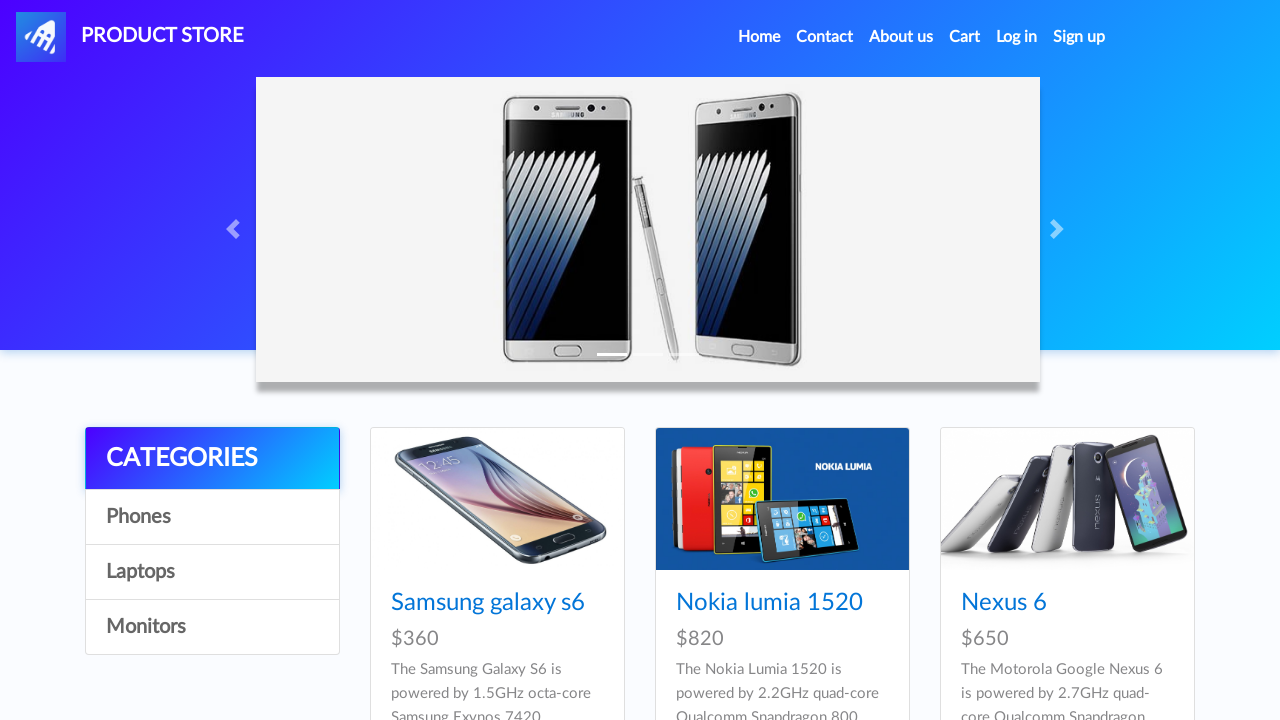

Clicked on first product at (497, 603) on .card-title >> nth=0
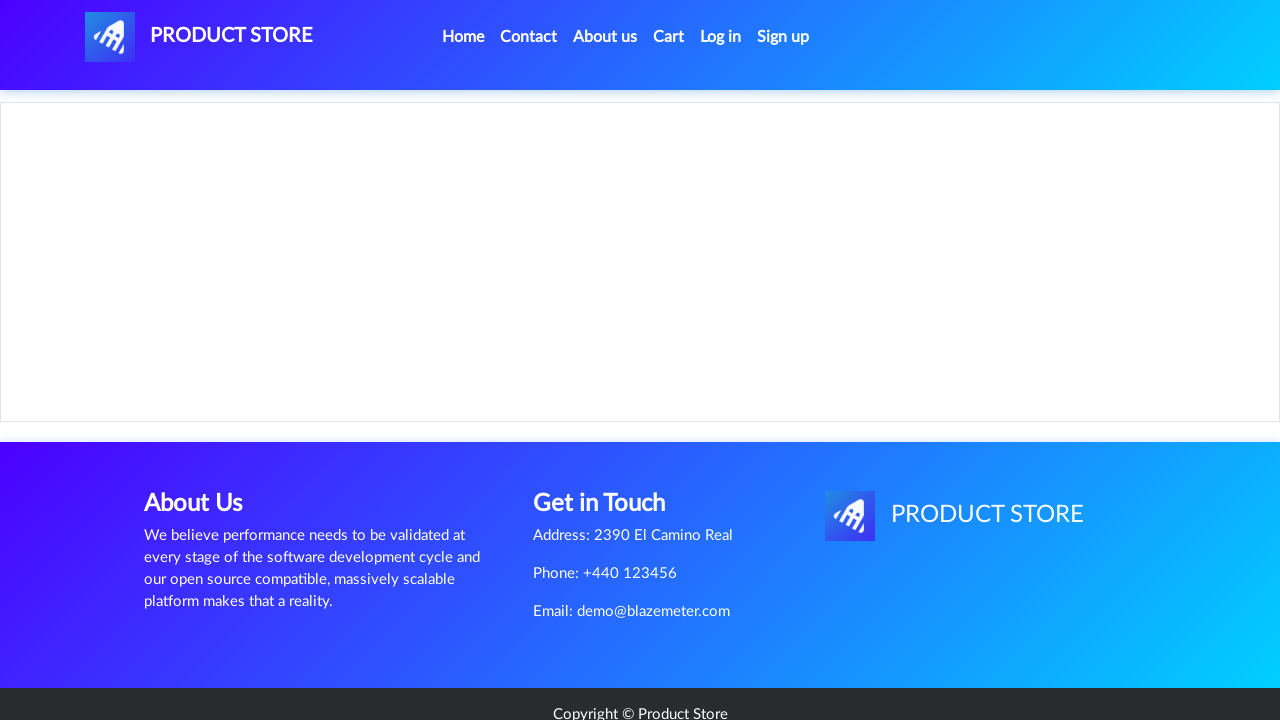

Product details page loaded
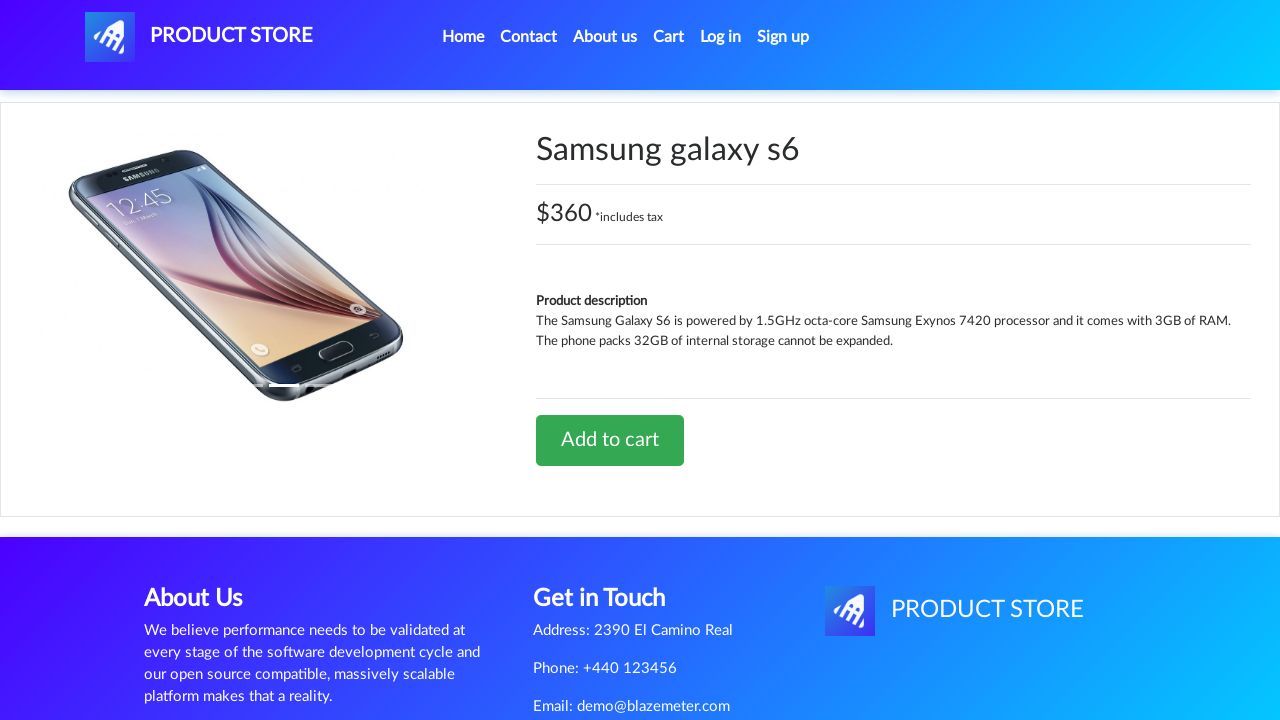

Clicked 'Add to cart' button at (610, 440) on a.btn-success:has-text('Add to cart')
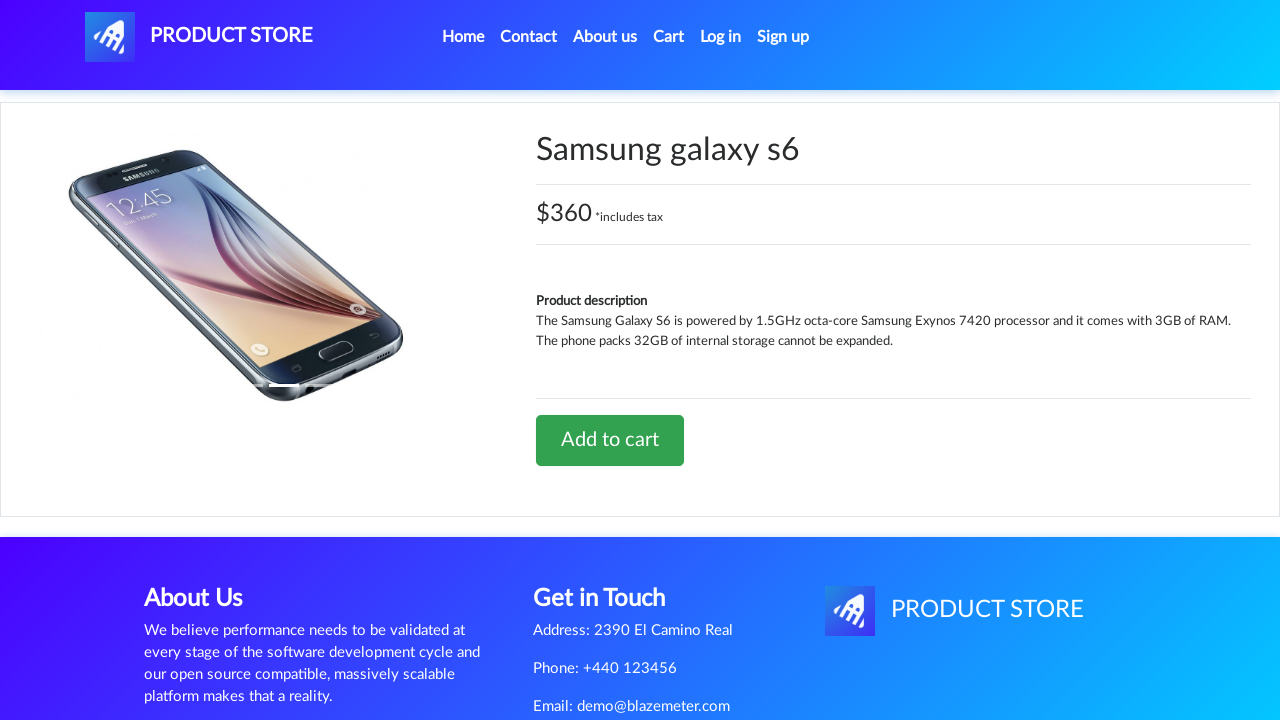

Set up dialog handler to accept alerts
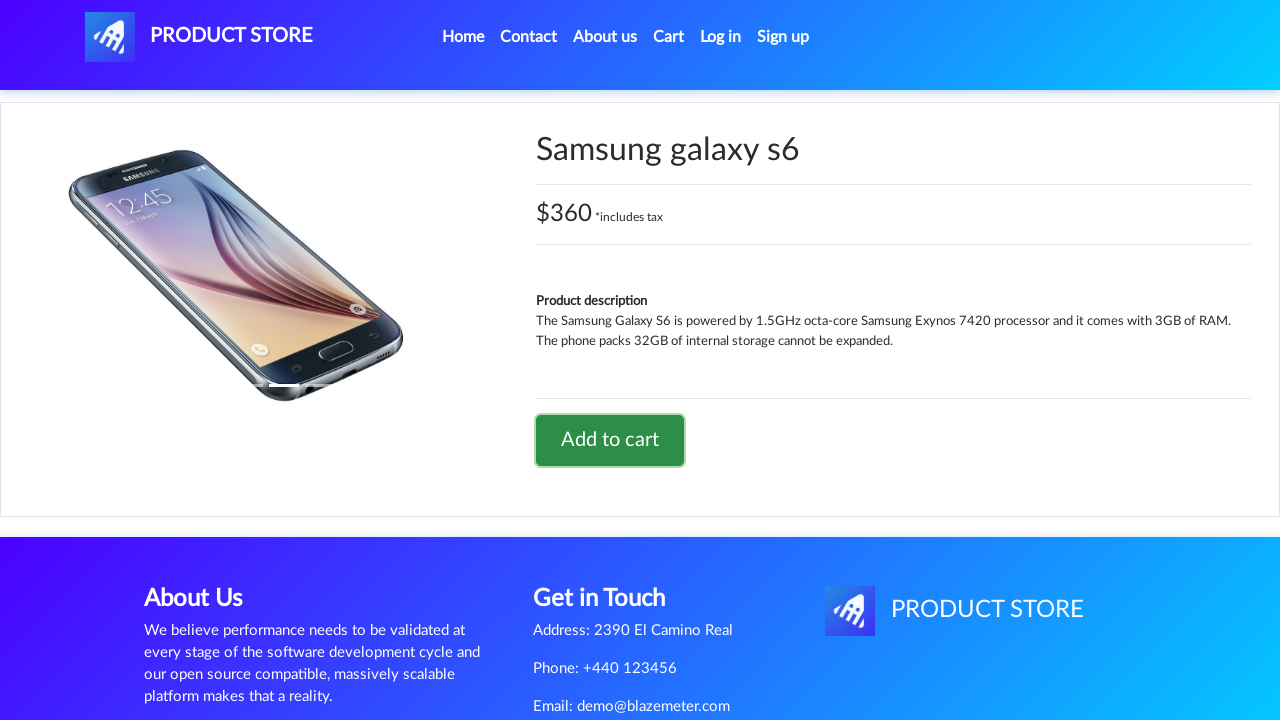

Waited for alert confirmation after adding to cart
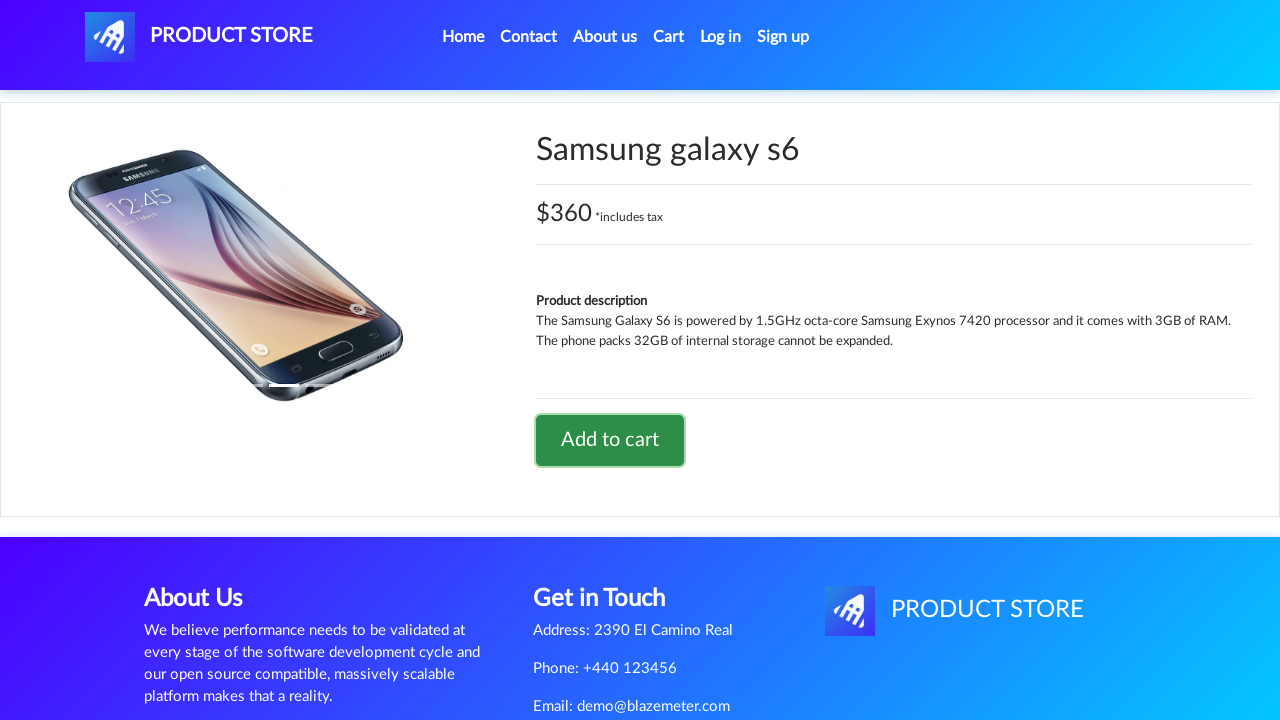

Clicked cart link to navigate to shopping cart at (669, 37) on a#cartur
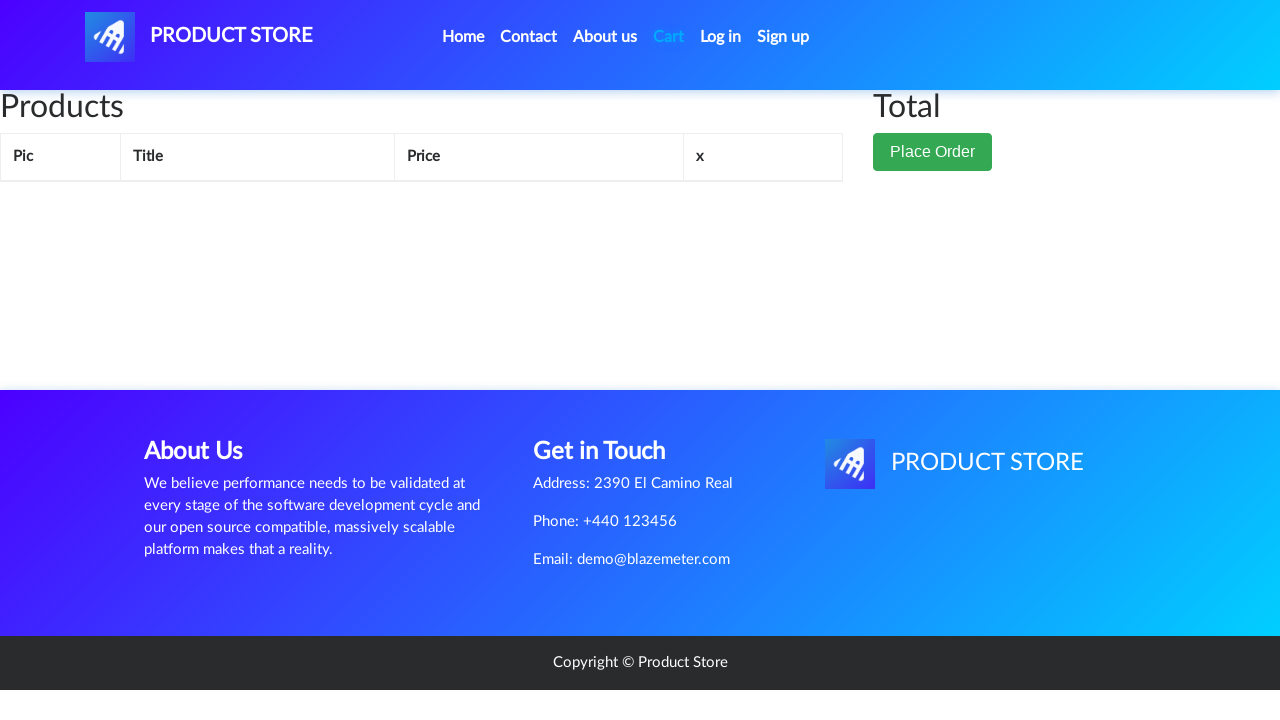

Cart page loaded with 'Place Order' button visible
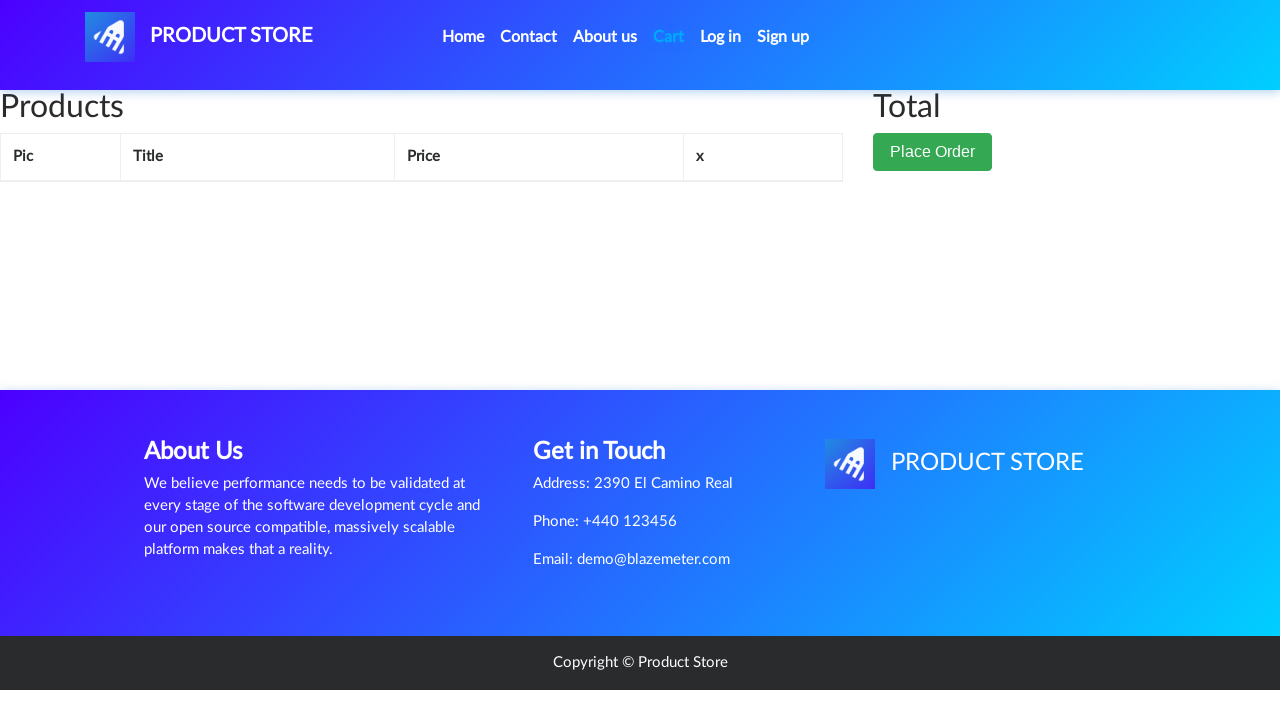

Clicked 'Place Order' button to proceed to checkout at (933, 191) on button:has-text('Place Order')
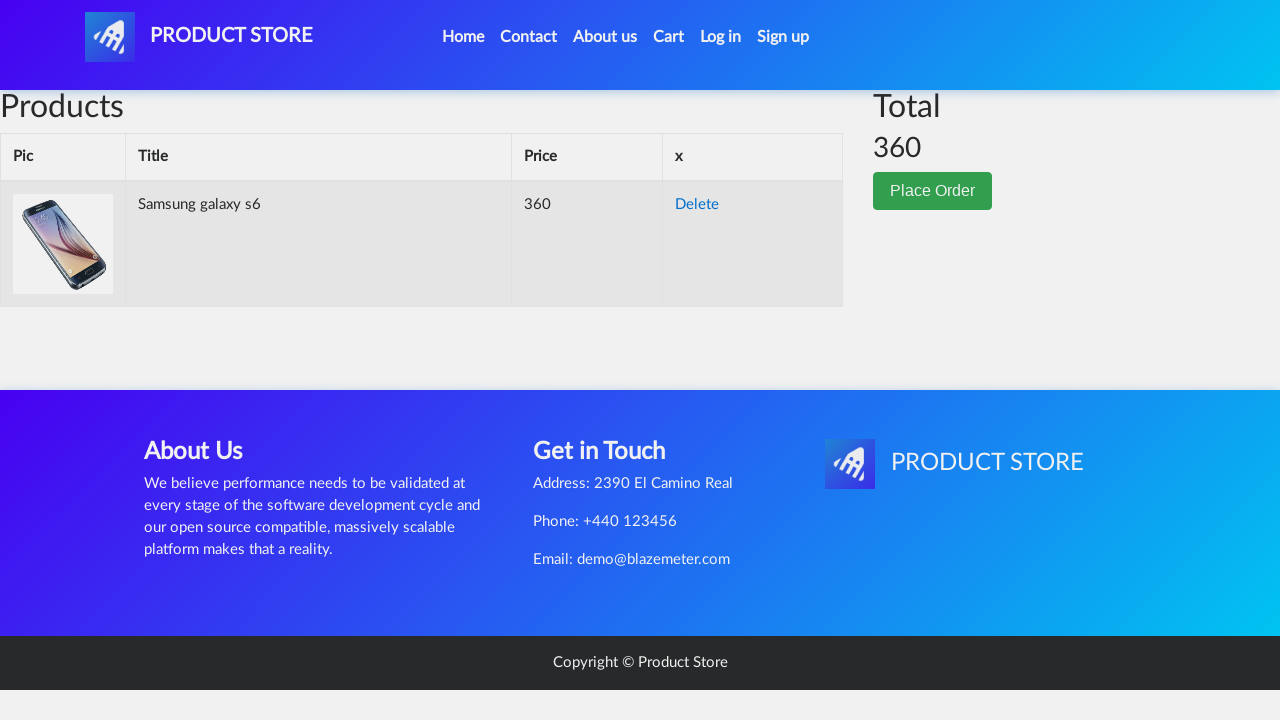

Checkout modal appeared
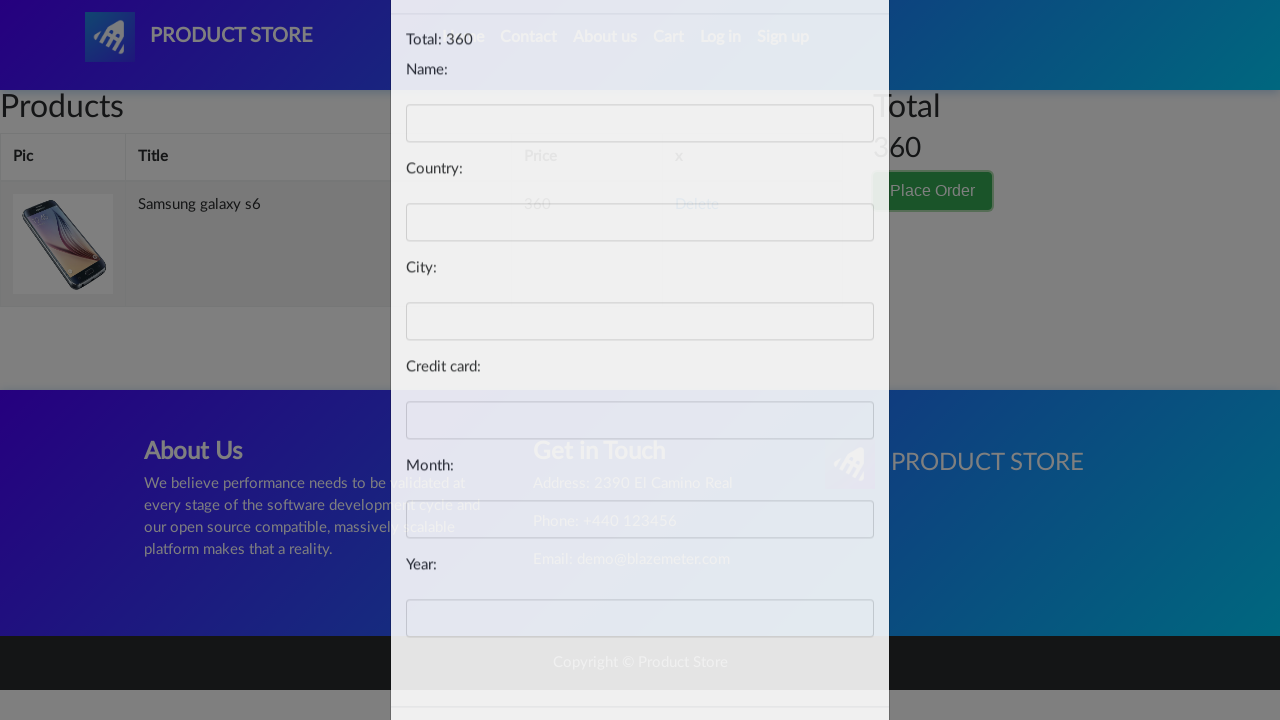

Filled in customer name as 'John Doe' on #name
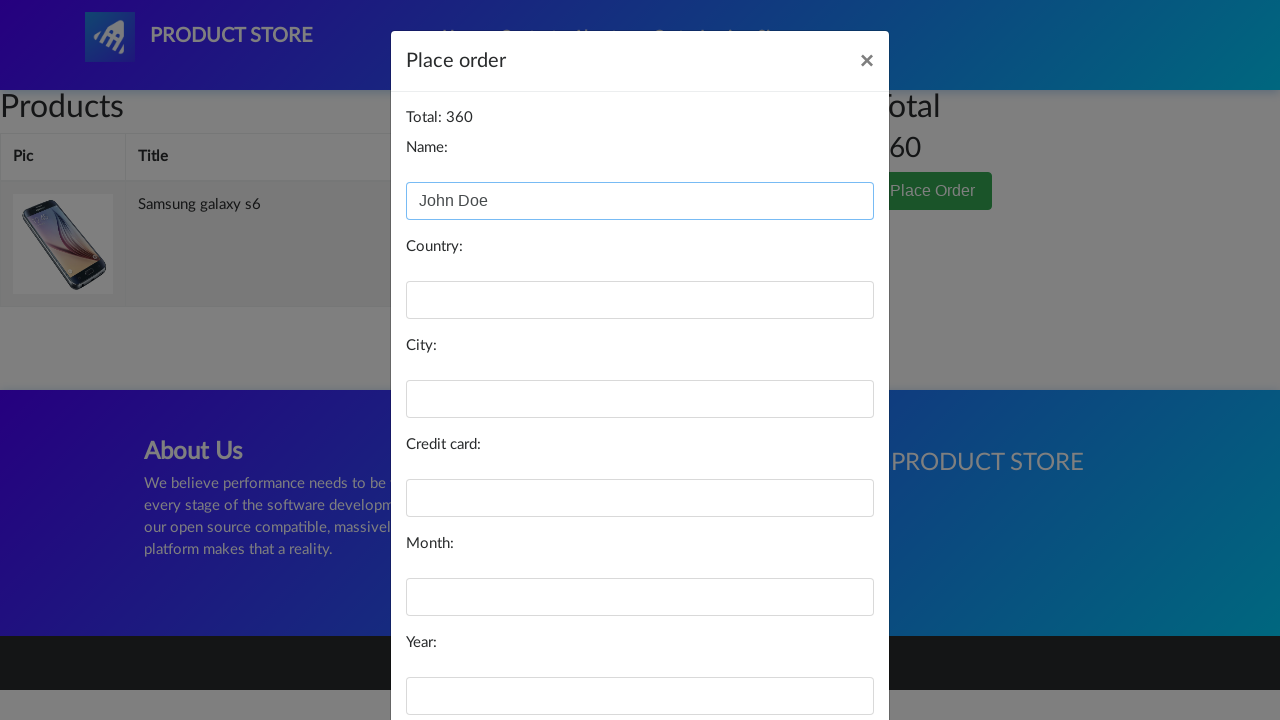

Filled in country as 'USA' on #country
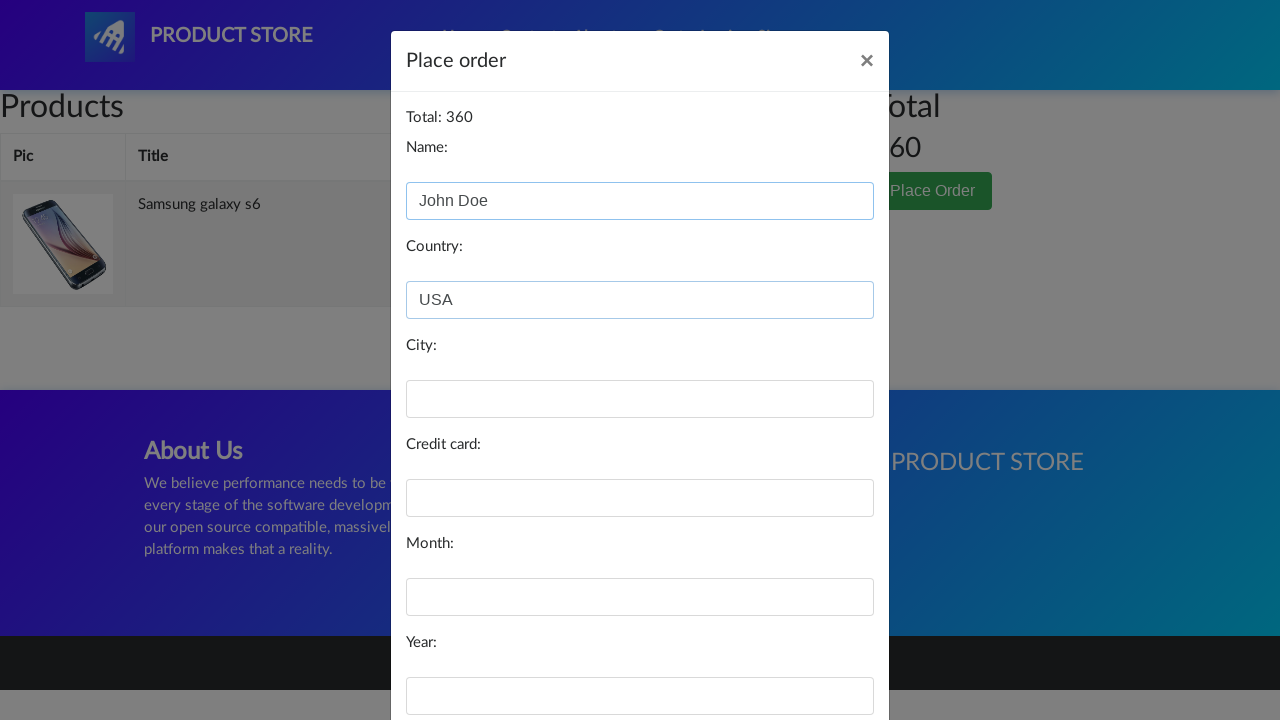

Filled in city as 'New York' on #city
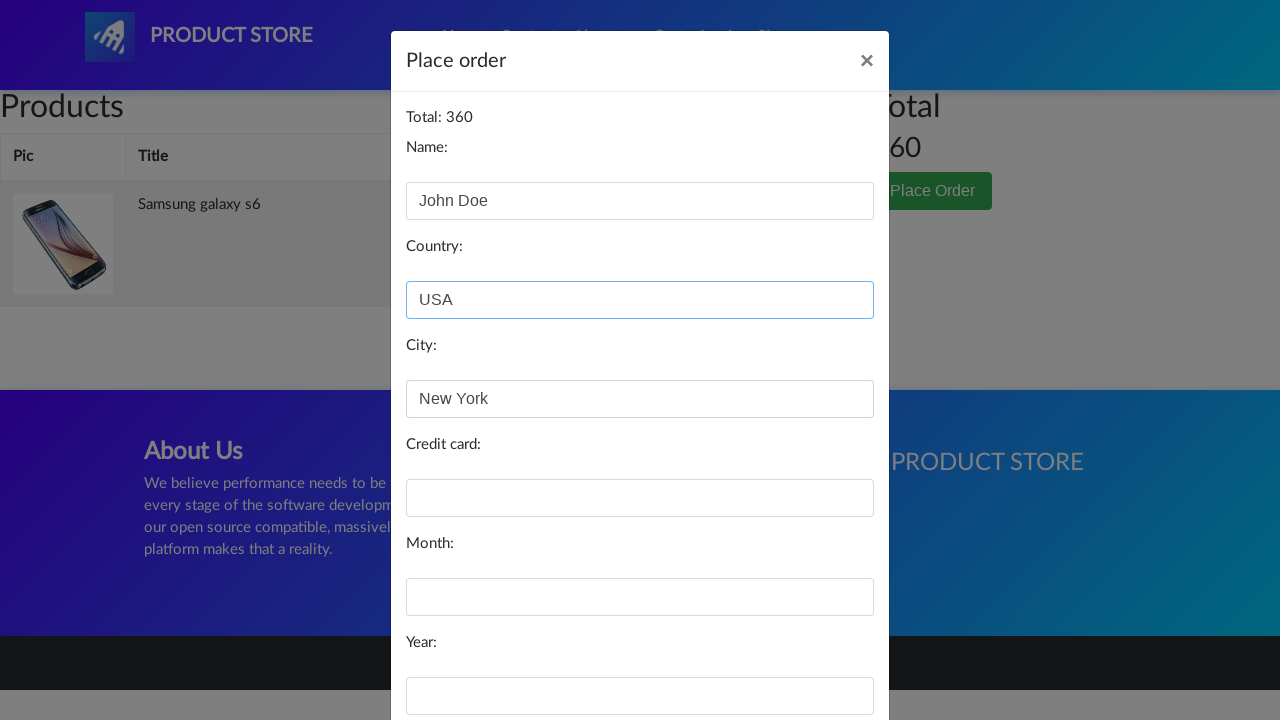

Filled in credit card number on #card
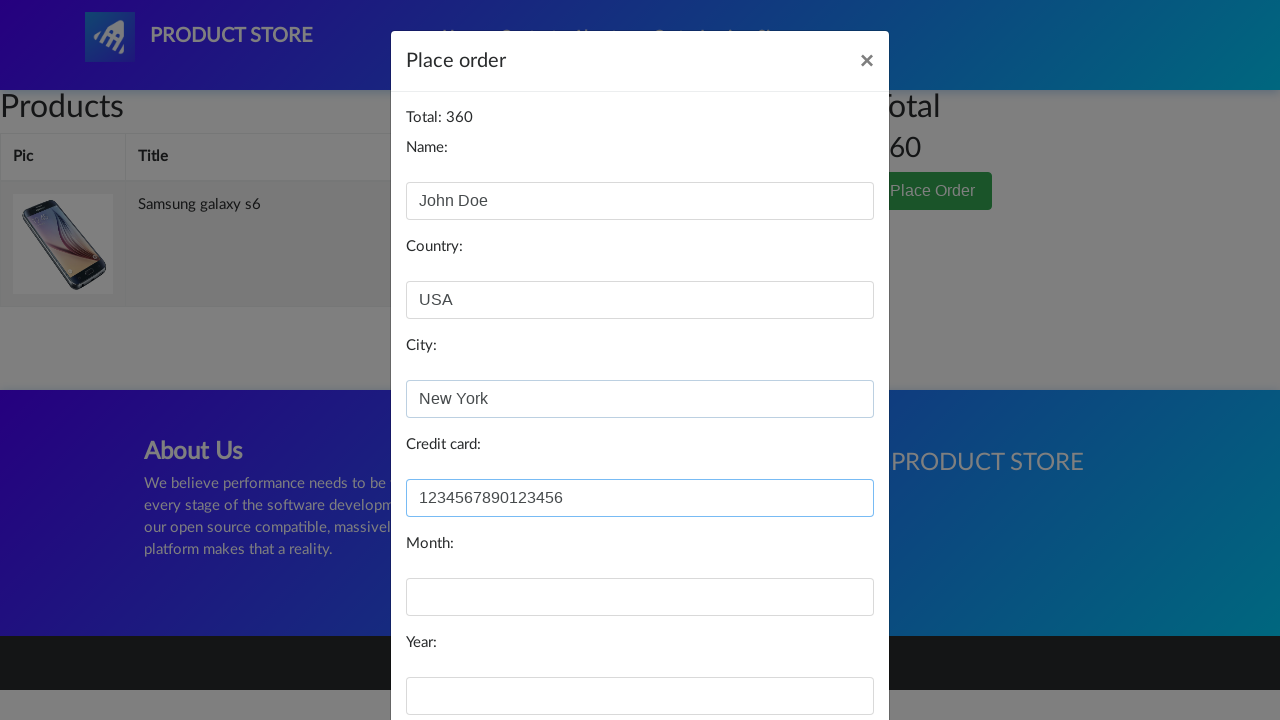

Filled in expiration month as '12' on #month
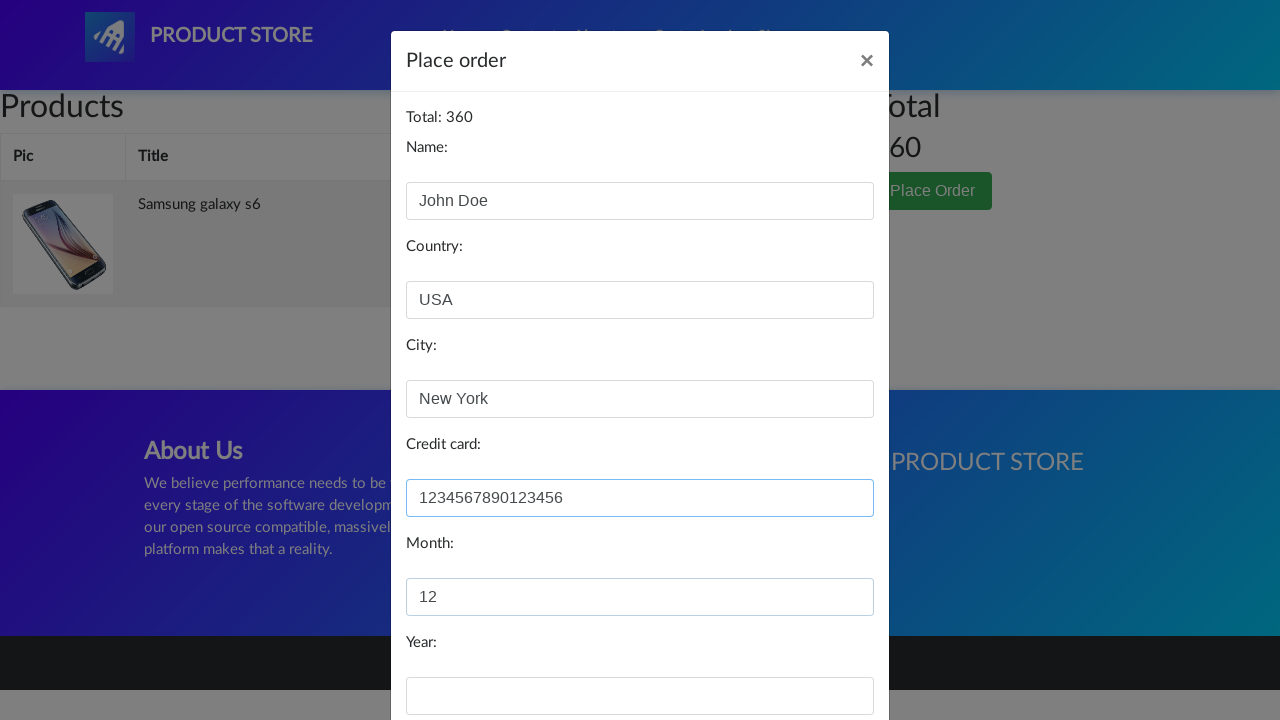

Filled in expiration year as '2025' on #year
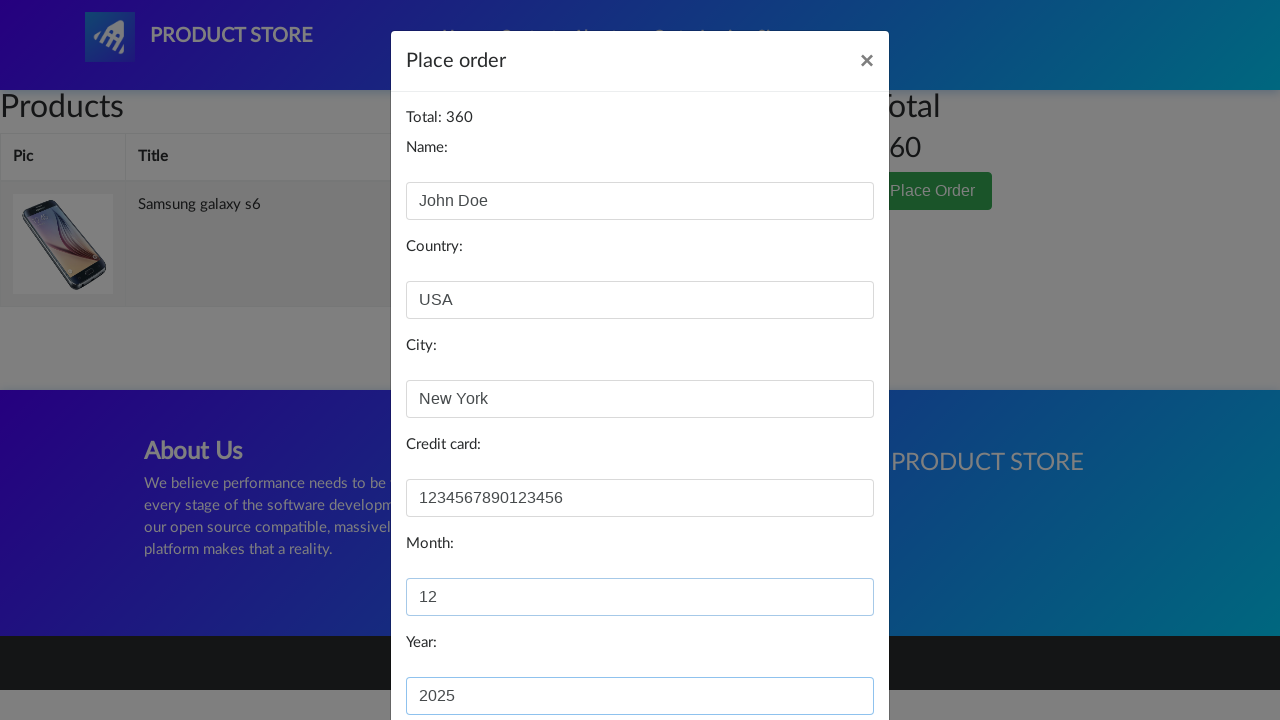

Clicked 'Purchase' button to complete the order at (823, 655) on button:has-text('Purchase')
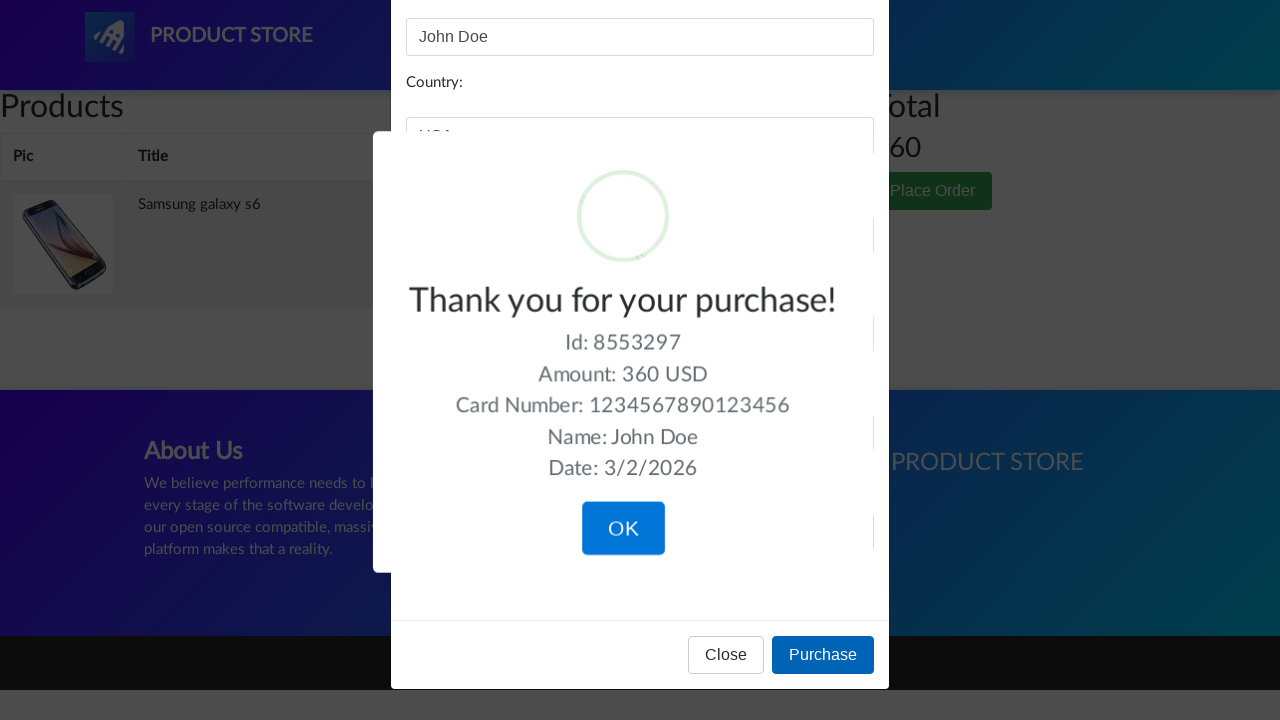

Purchase confirmation message appeared - order completed successfully
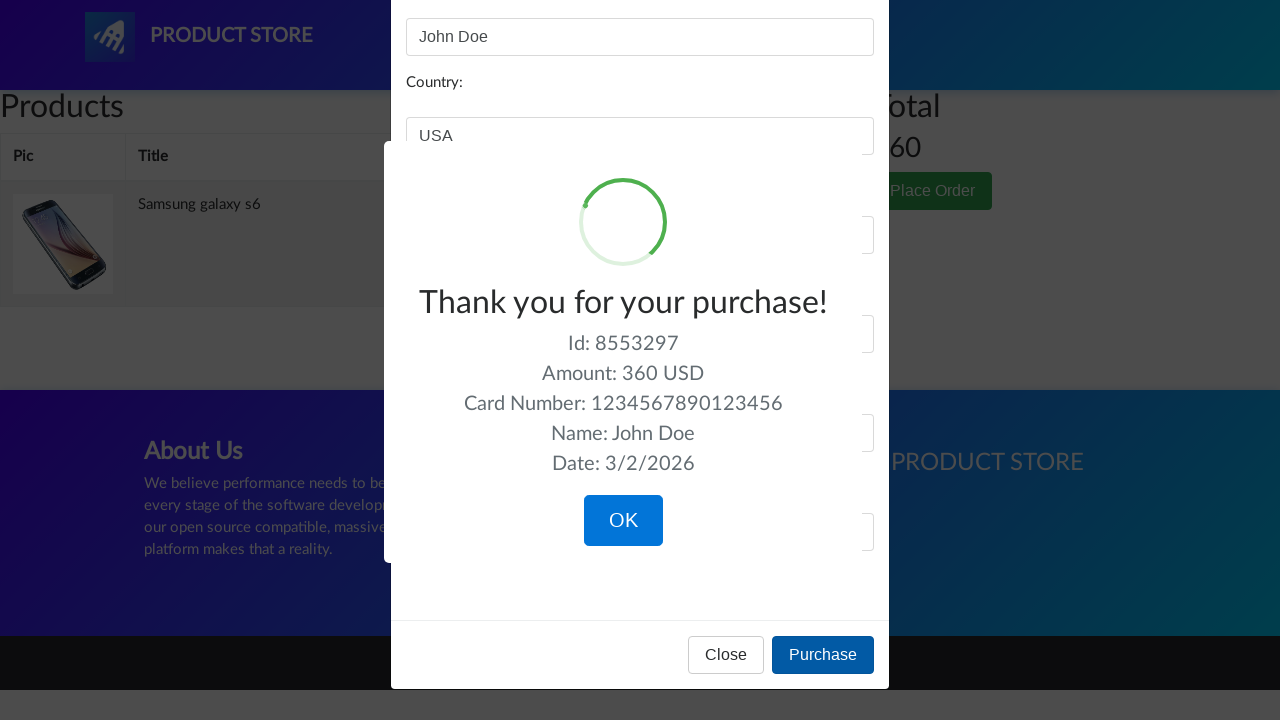

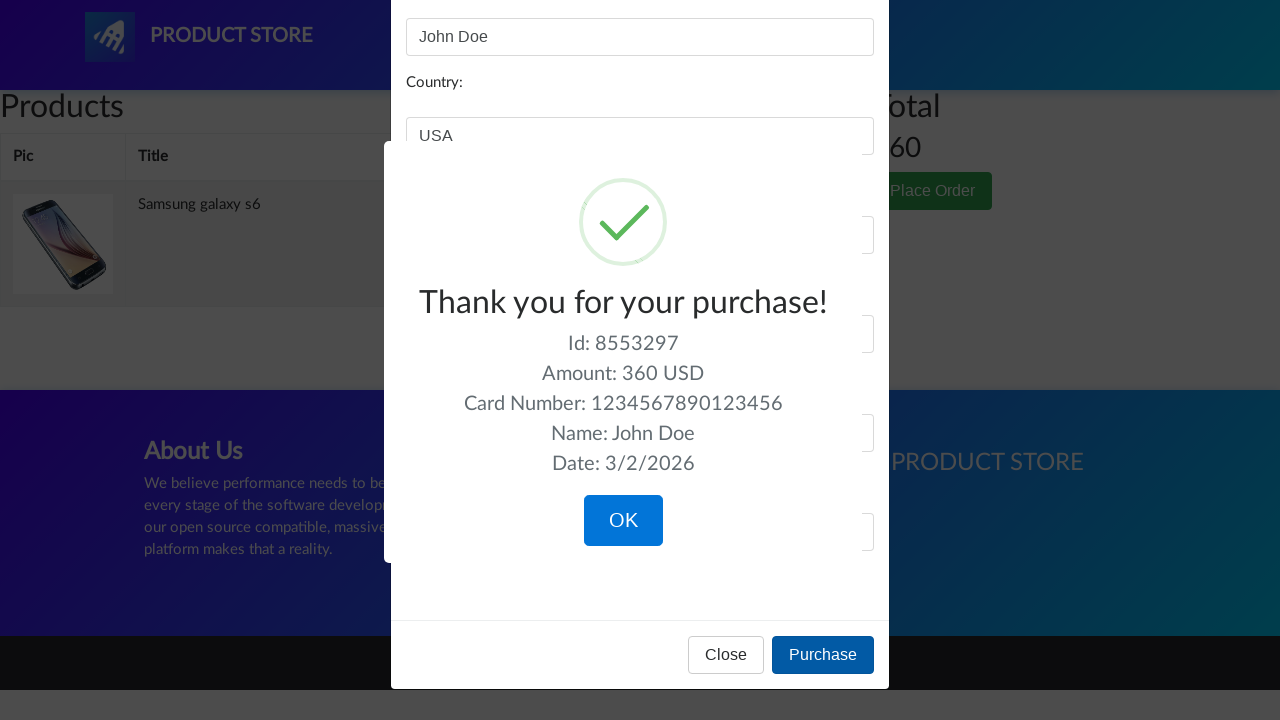